Tests multiple window handling by clicking a "New Window" button, waiting for a popup window to open, and verifying the popup loads correctly.

Starting URL: https://demoqa.com/browser-windows

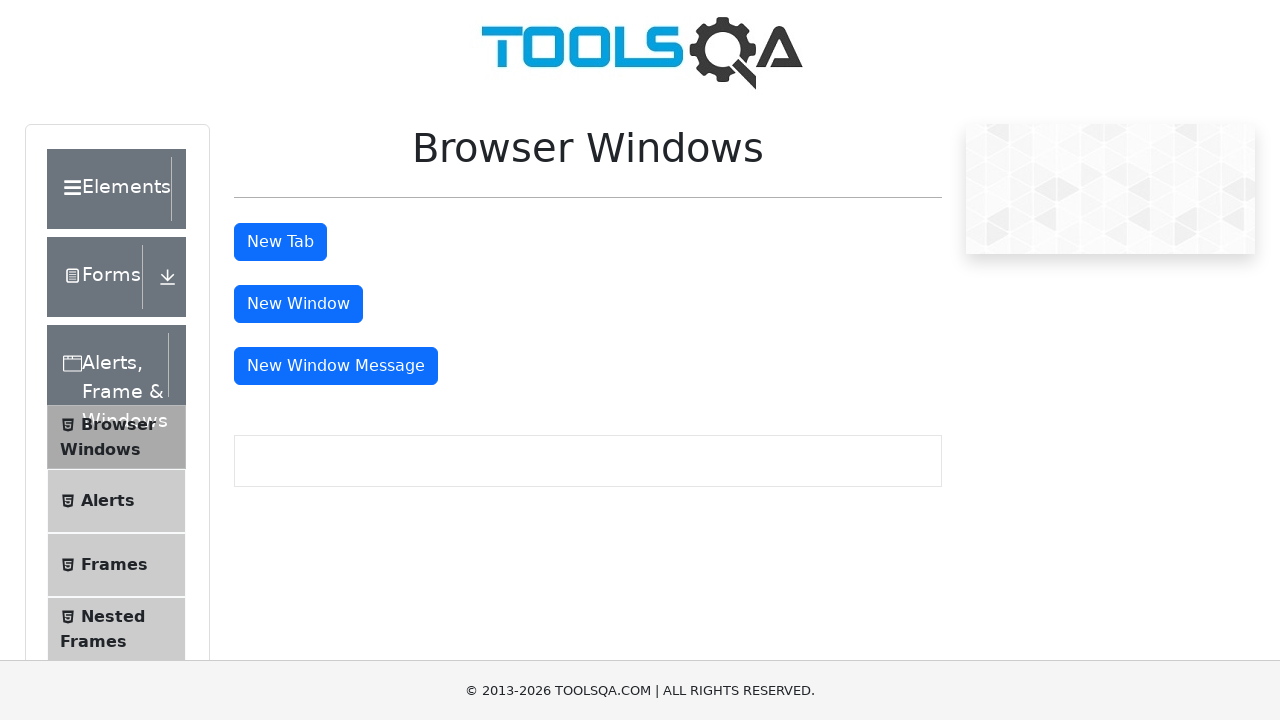

Clicked 'New Window' button and popup appeared at (298, 304) on internal:text="New Window"i >> nth=0
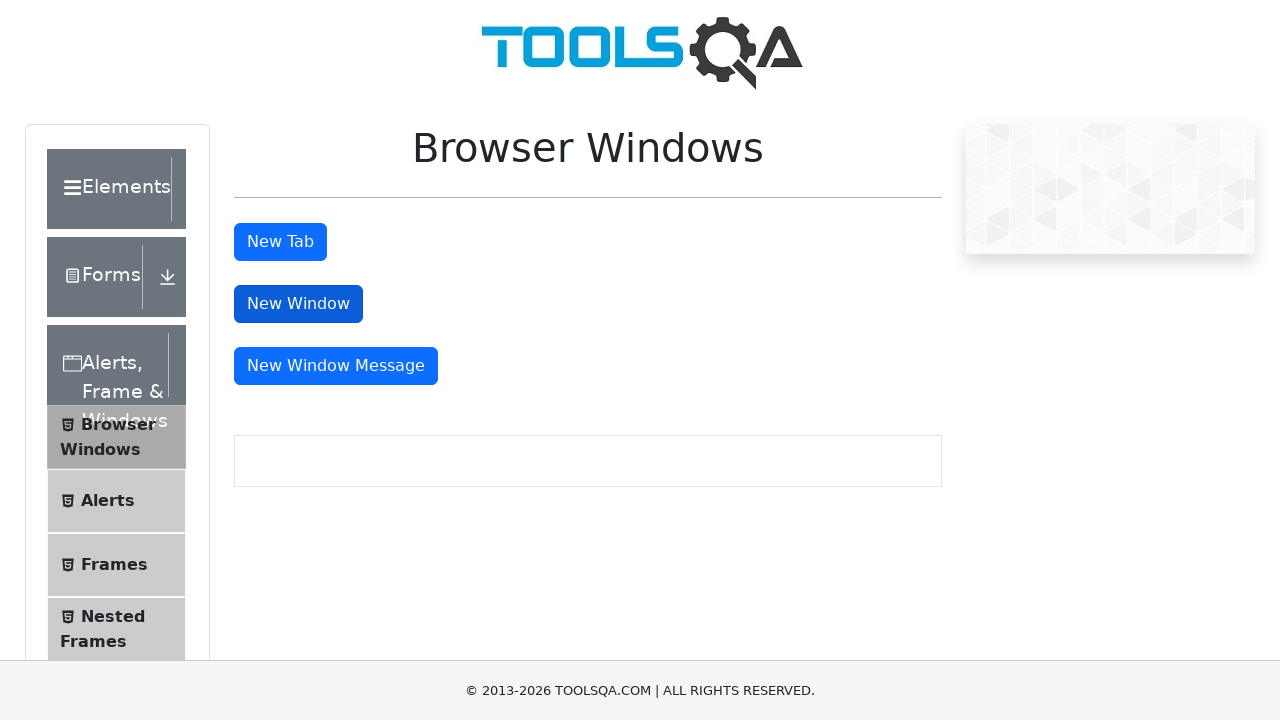

Retrieved popup window object
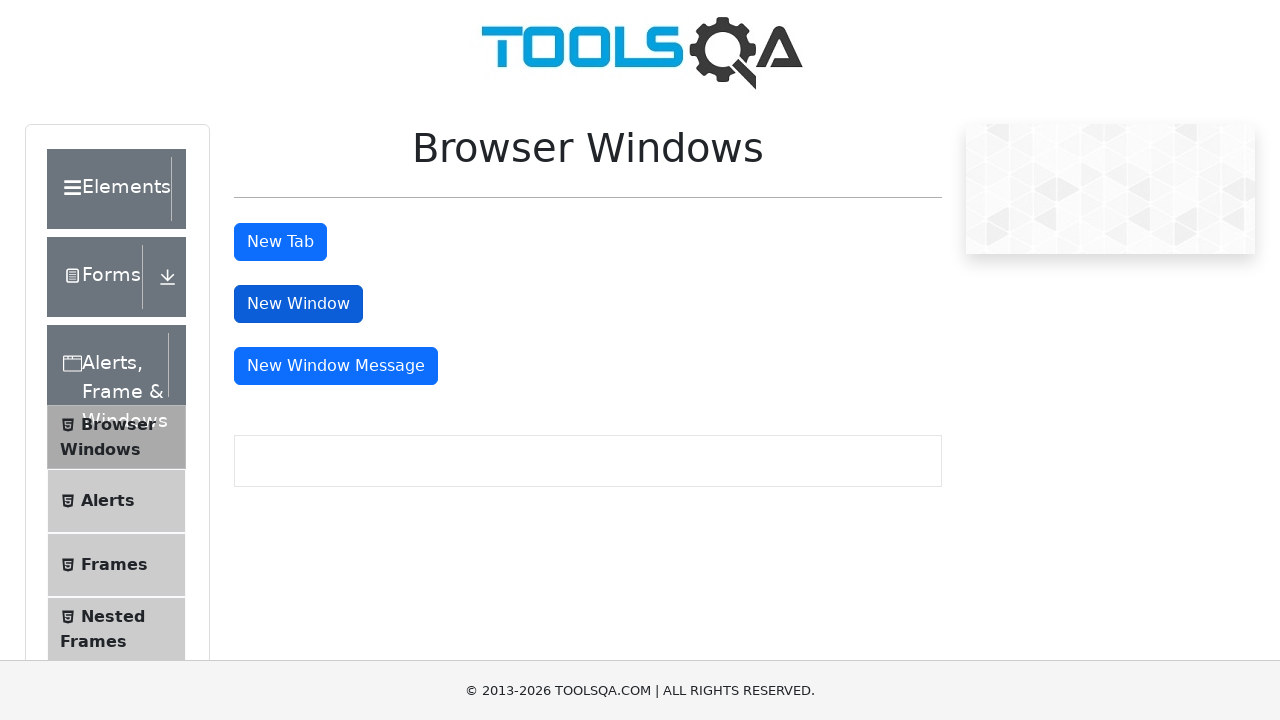

Popup window finished loading
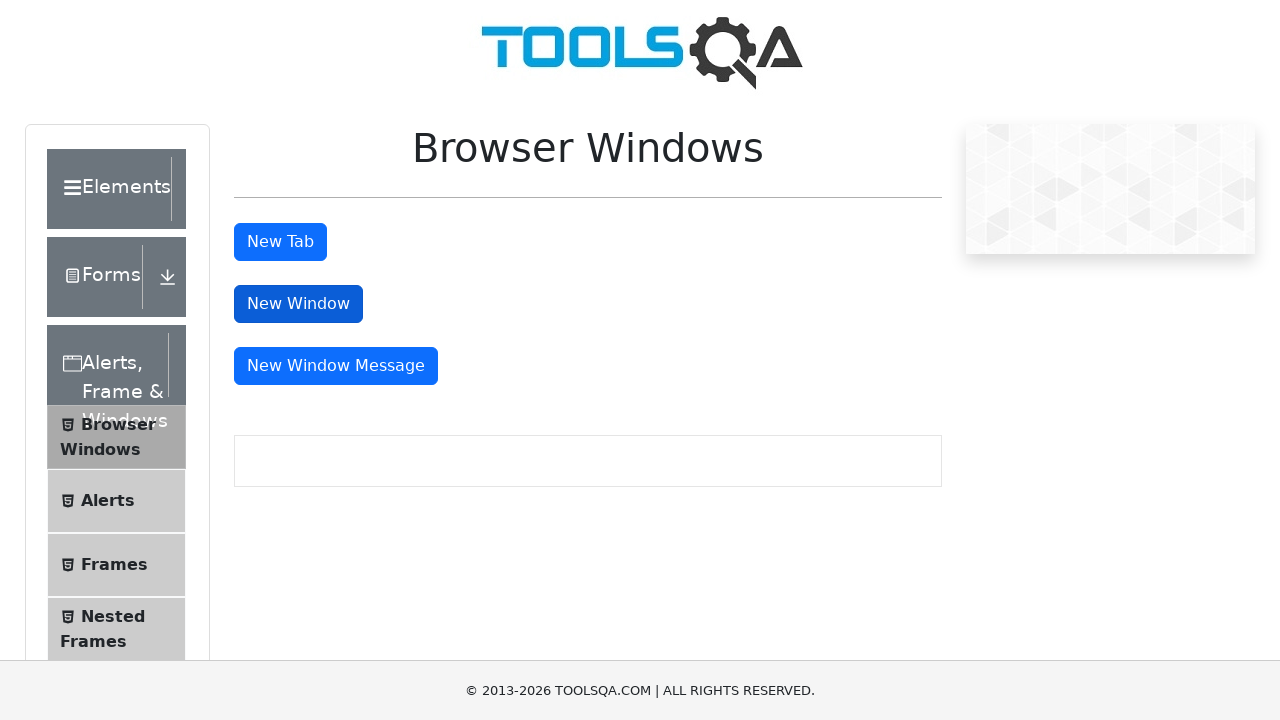

Retrieved popup title: ''
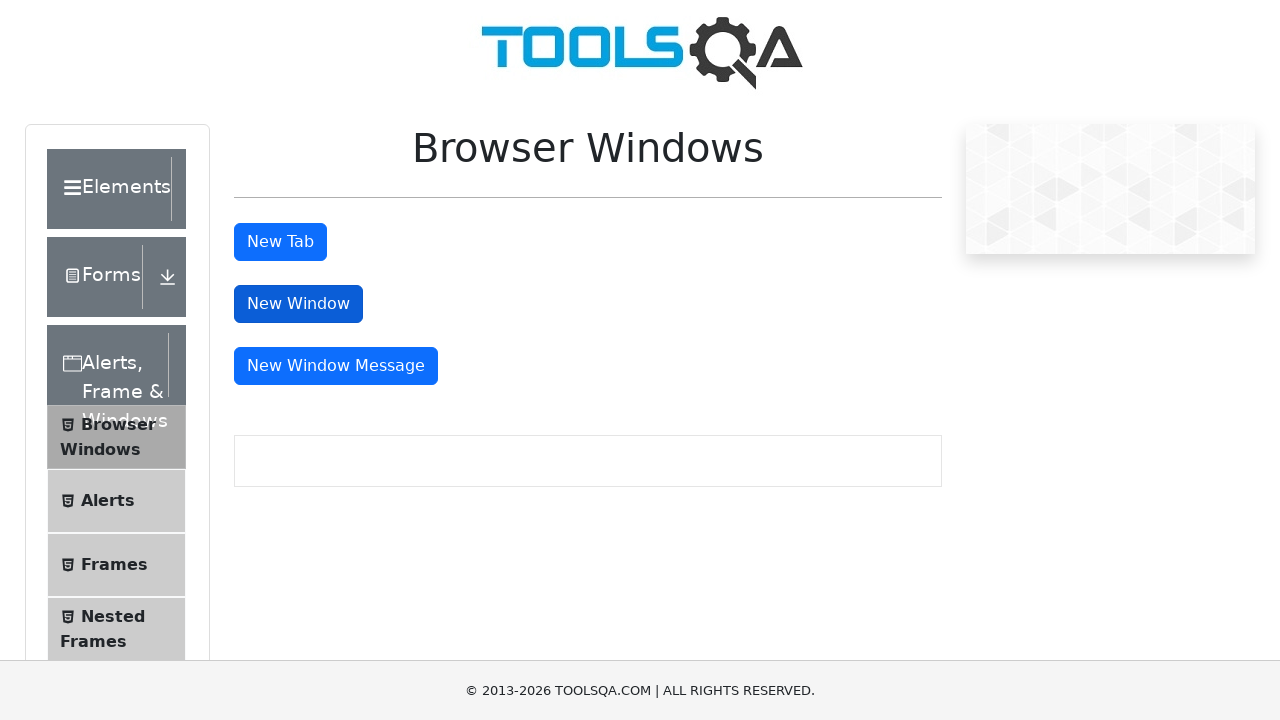

Closed popup window
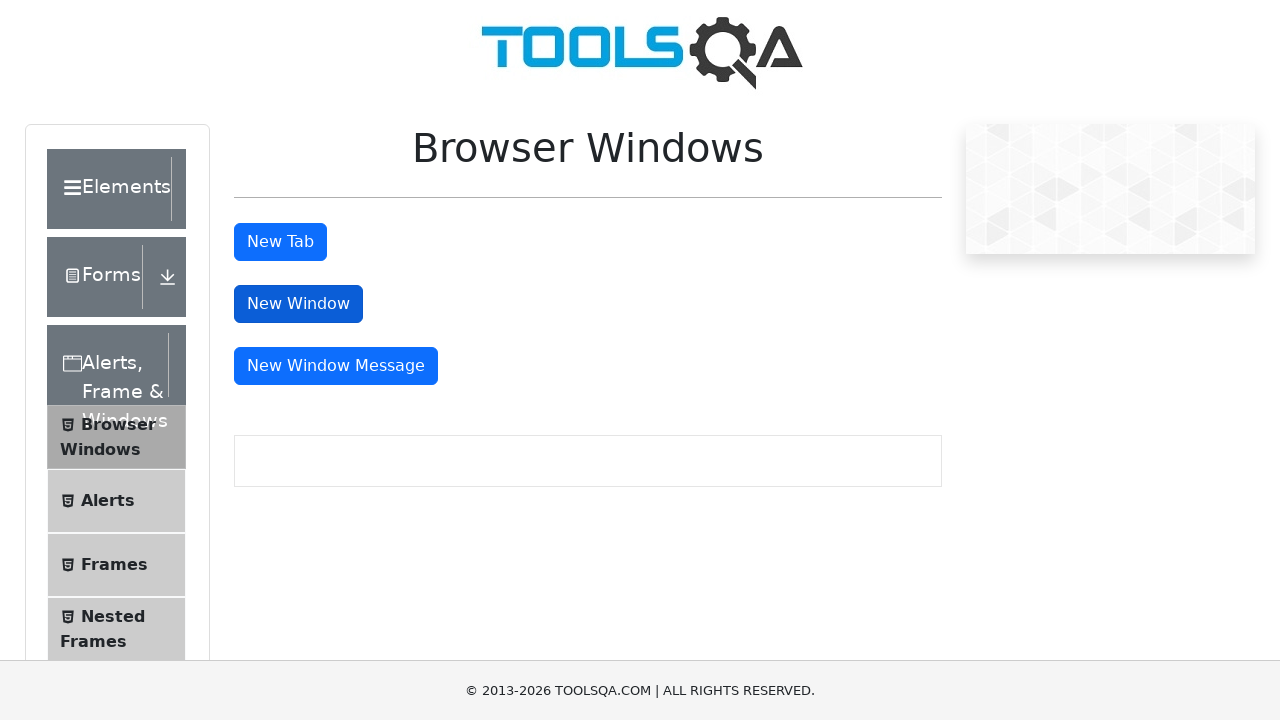

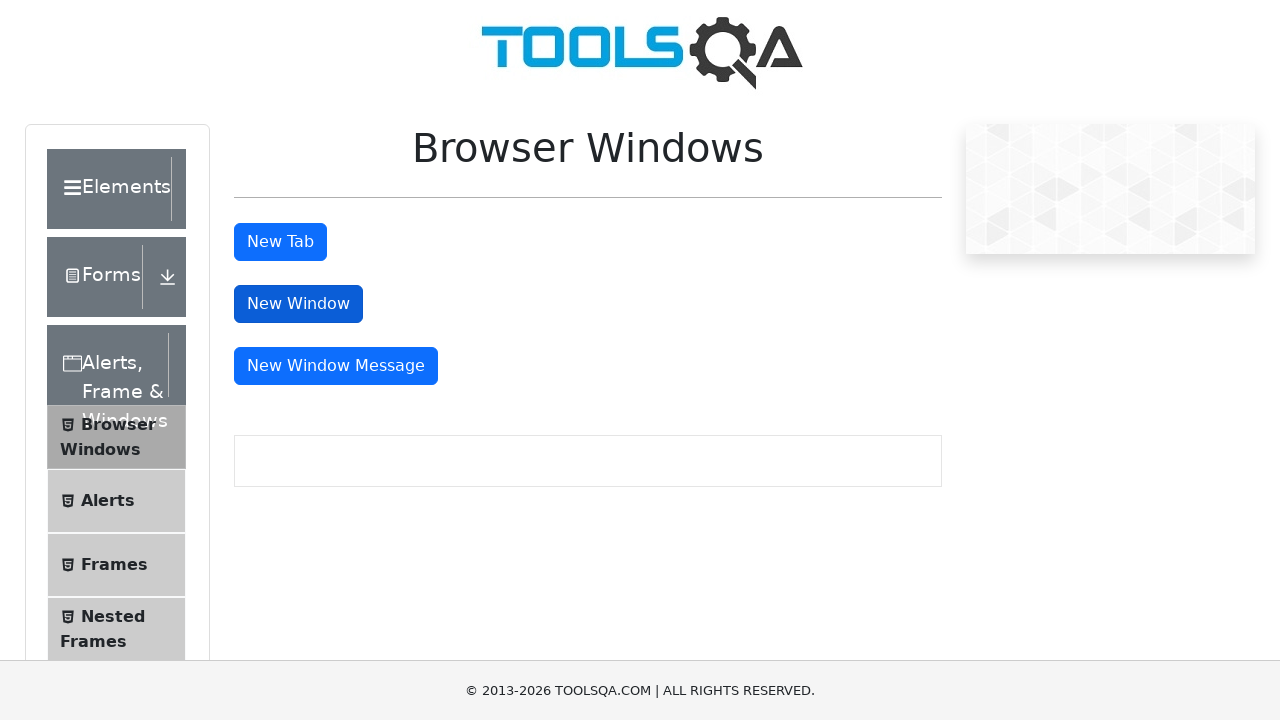